Tests JavaScript alert dialogs by clicking different alert buttons, accepting/dismissing them, and entering text in prompt

Starting URL: https://the-internet.herokuapp.com/javascript_alerts

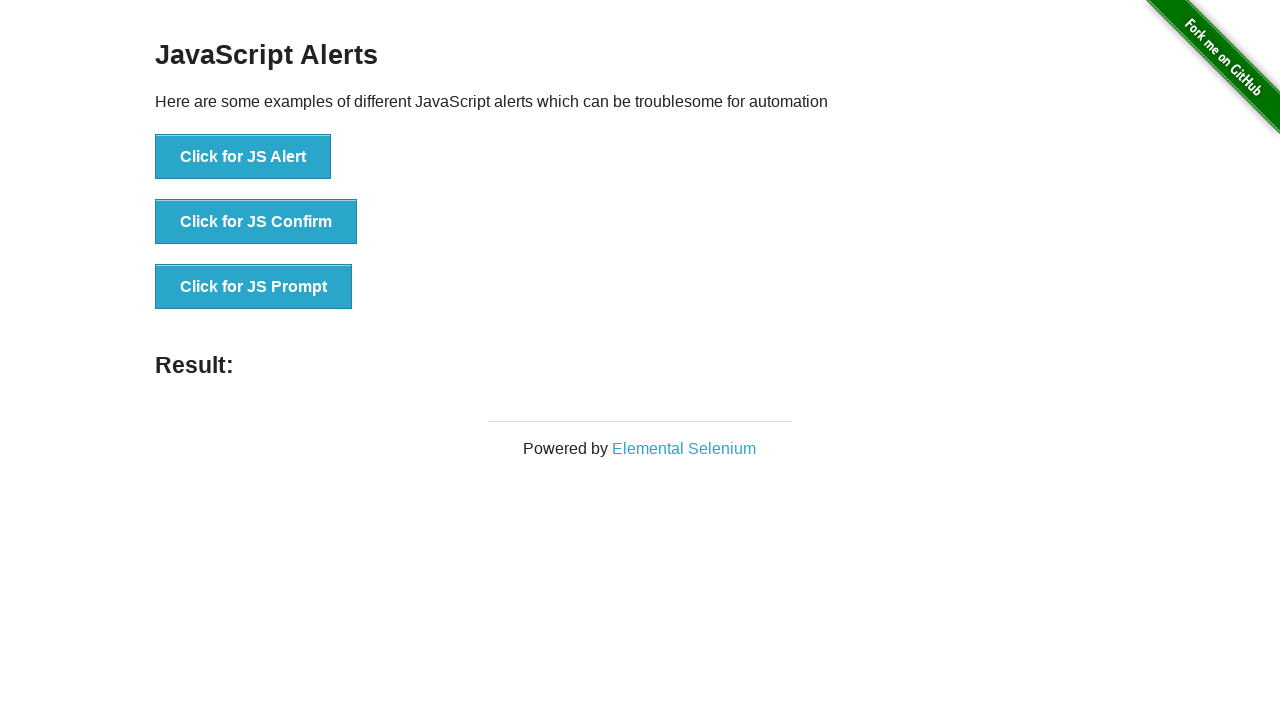

Clicked 'Click for JS Alert' button at (243, 157) on xpath=//button[text()='Click for JS Alert']
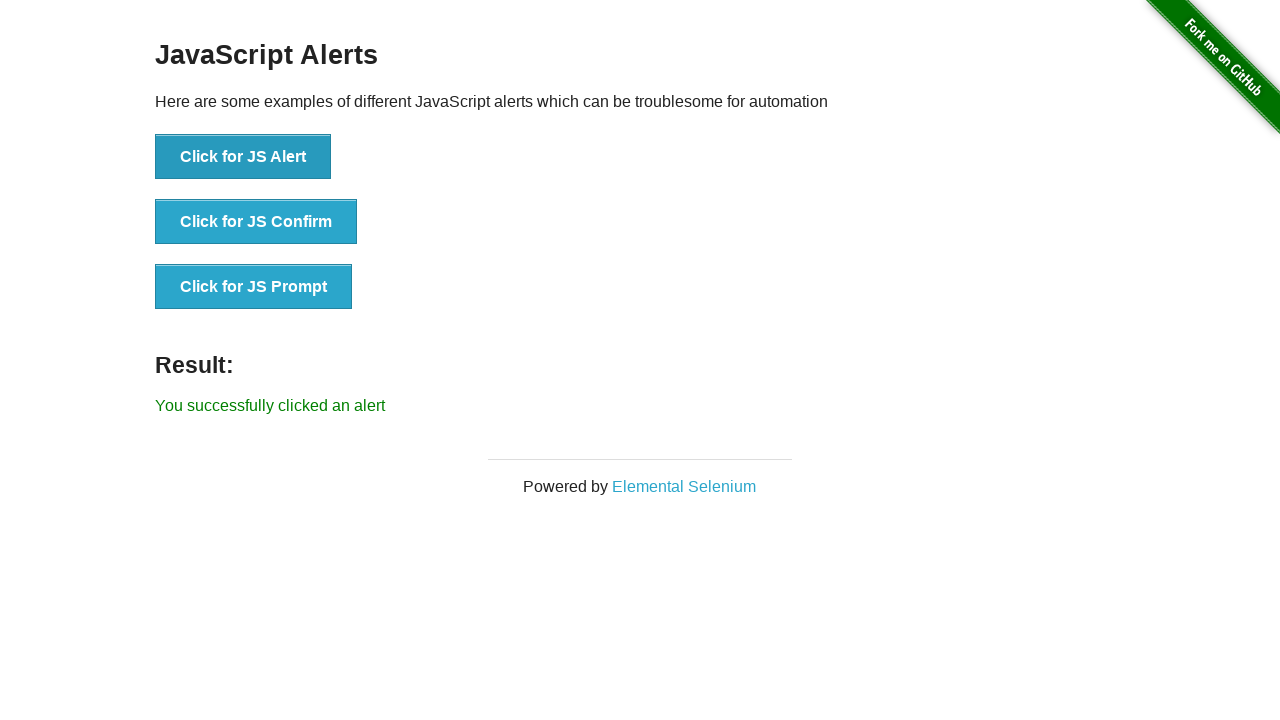

Set up dialog handler to accept alert
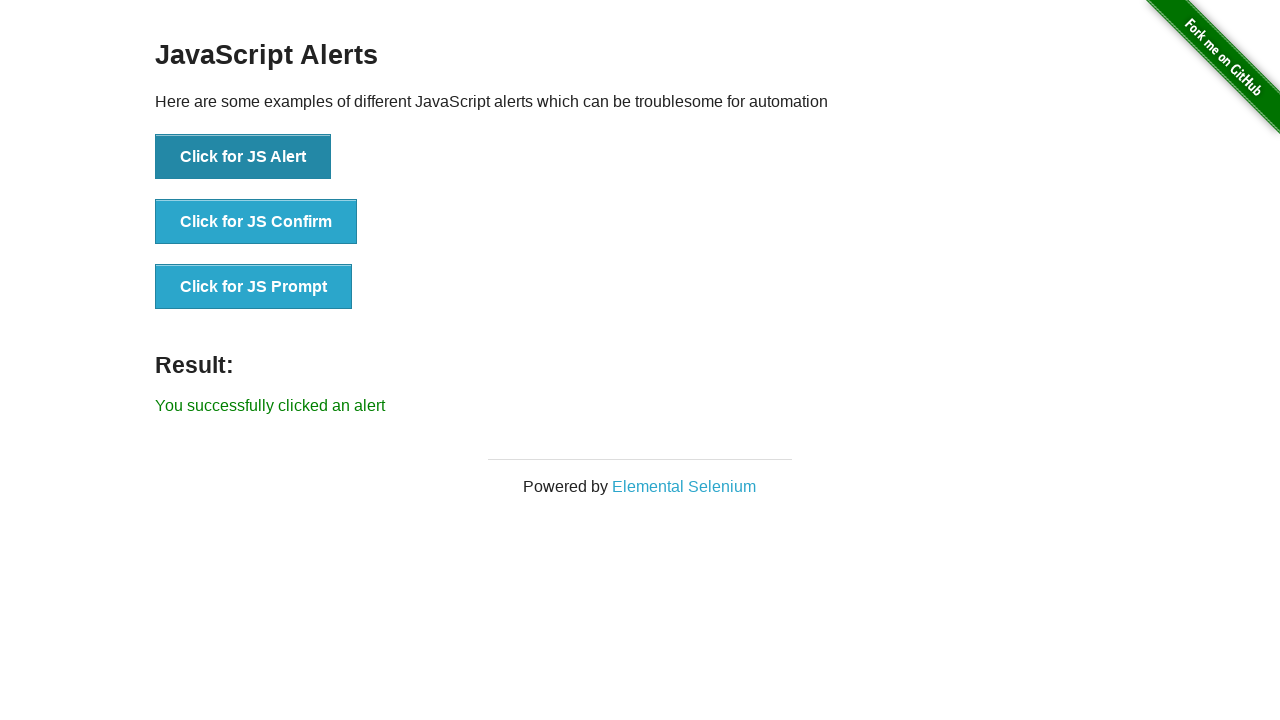

Clicked 'Click for JS Confirm' button at (256, 222) on xpath=//button[text()='Click for JS Confirm']
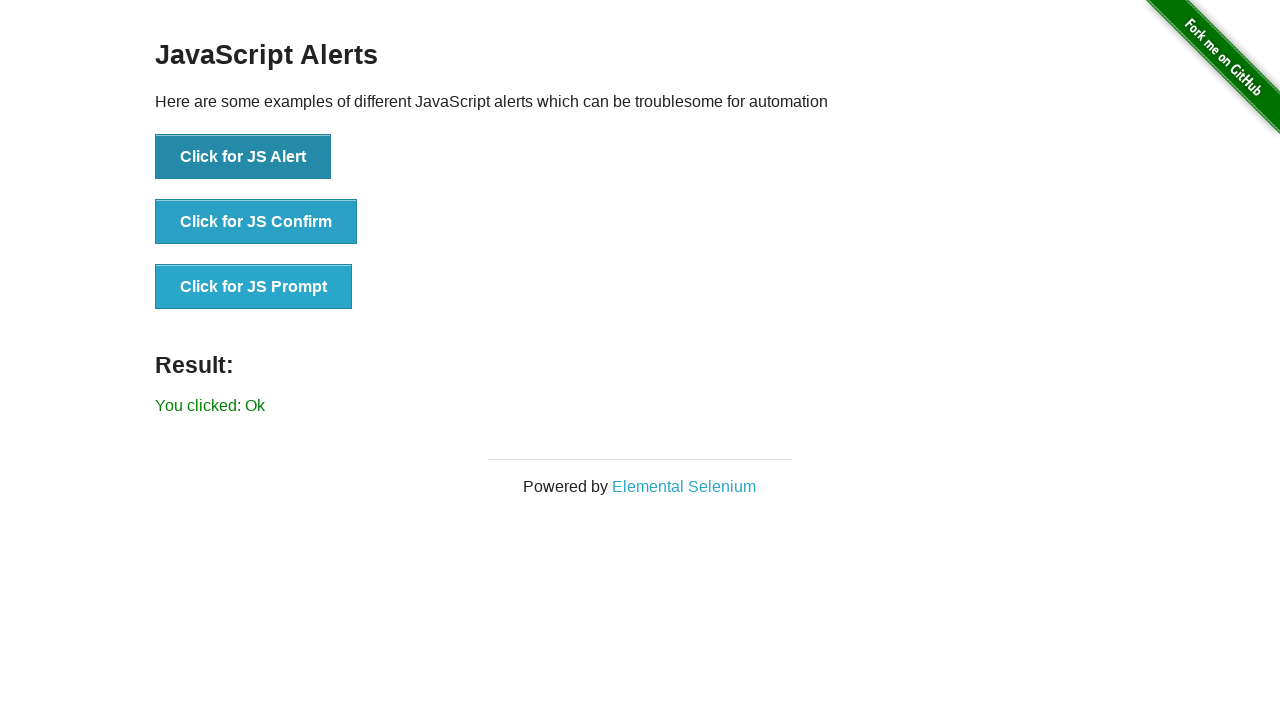

Set up dialog handler to dismiss confirmation
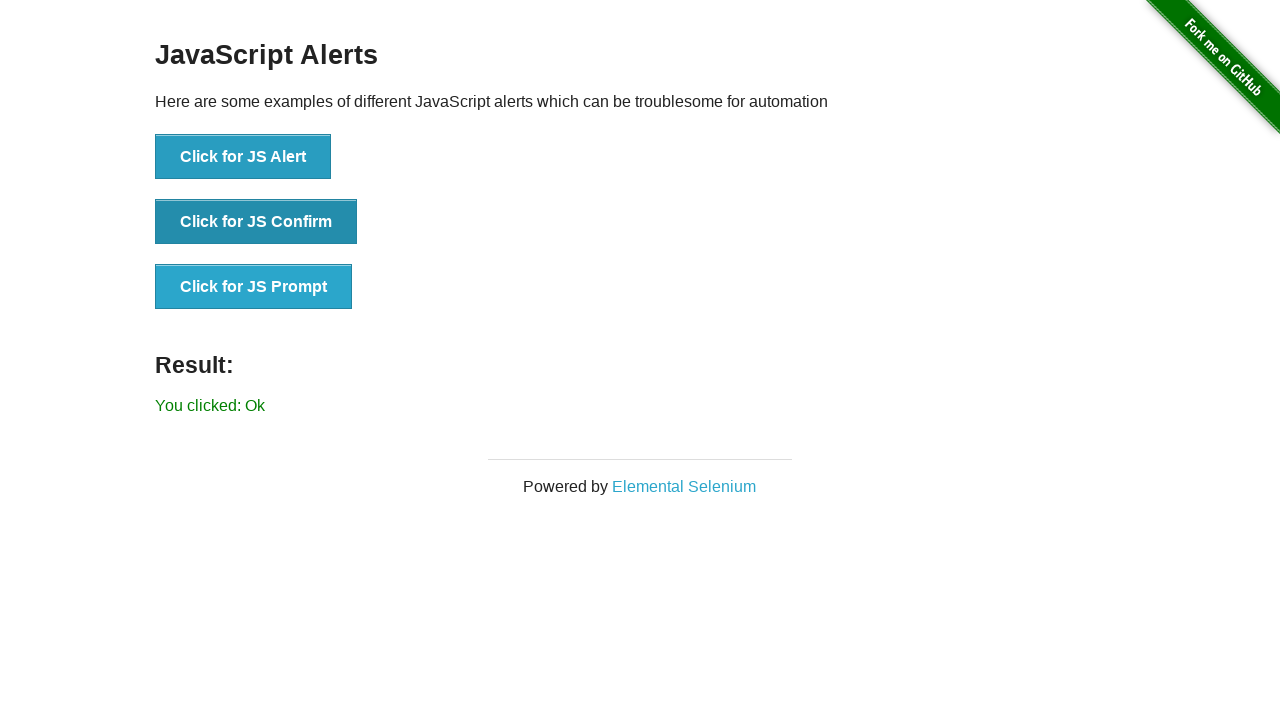

Clicked 'Click for JS Prompt' button at (254, 287) on xpath=//button[text()='Click for JS Prompt']
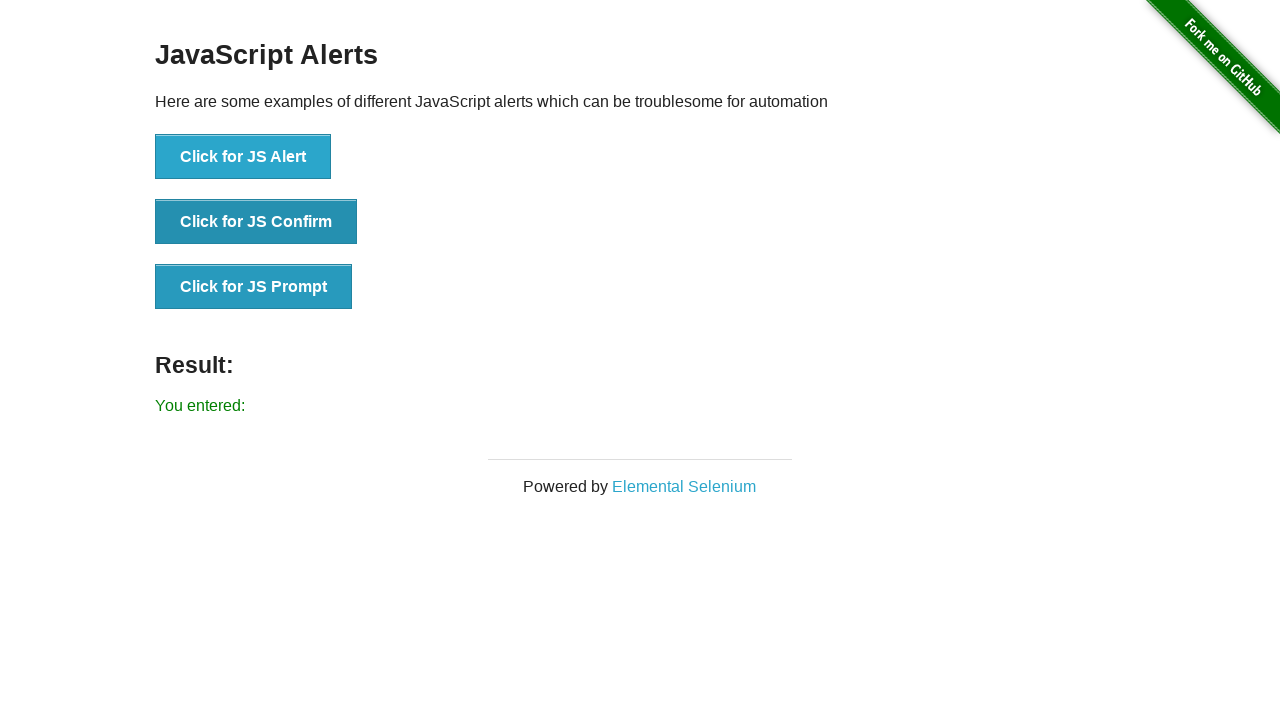

Set up dialog handler to enter text 'Eurotech Batch11 is here' in prompt
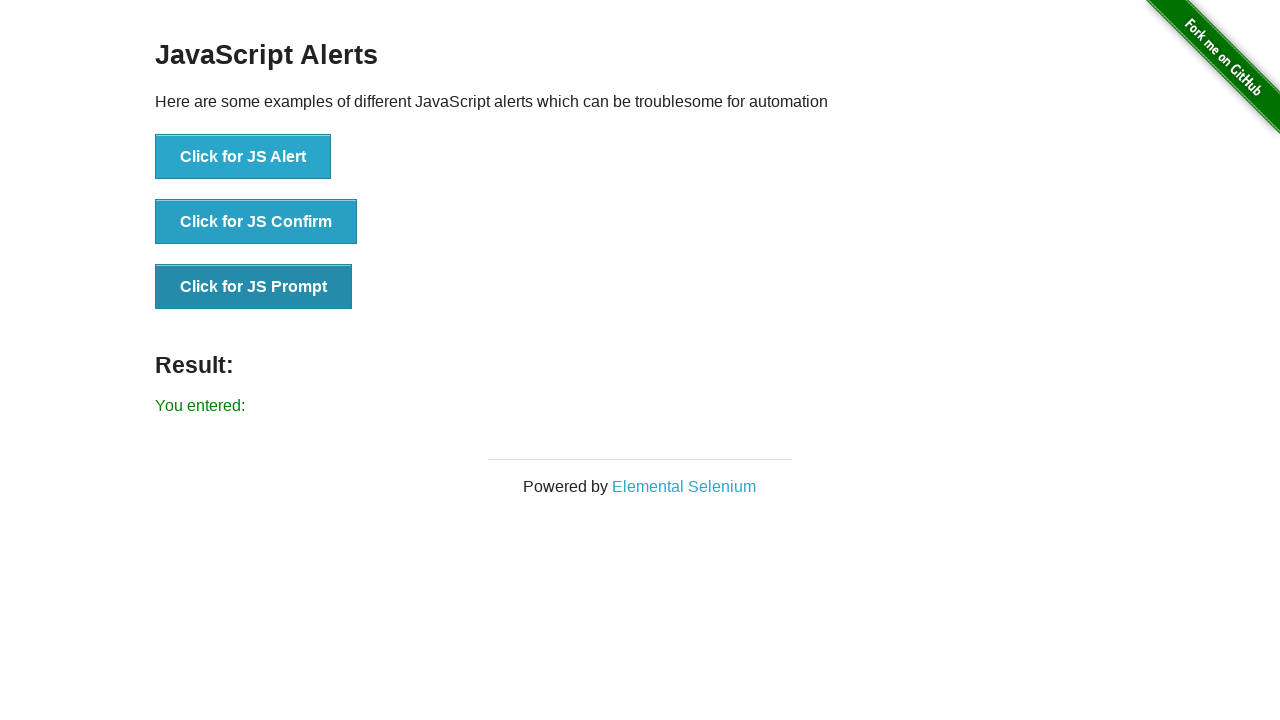

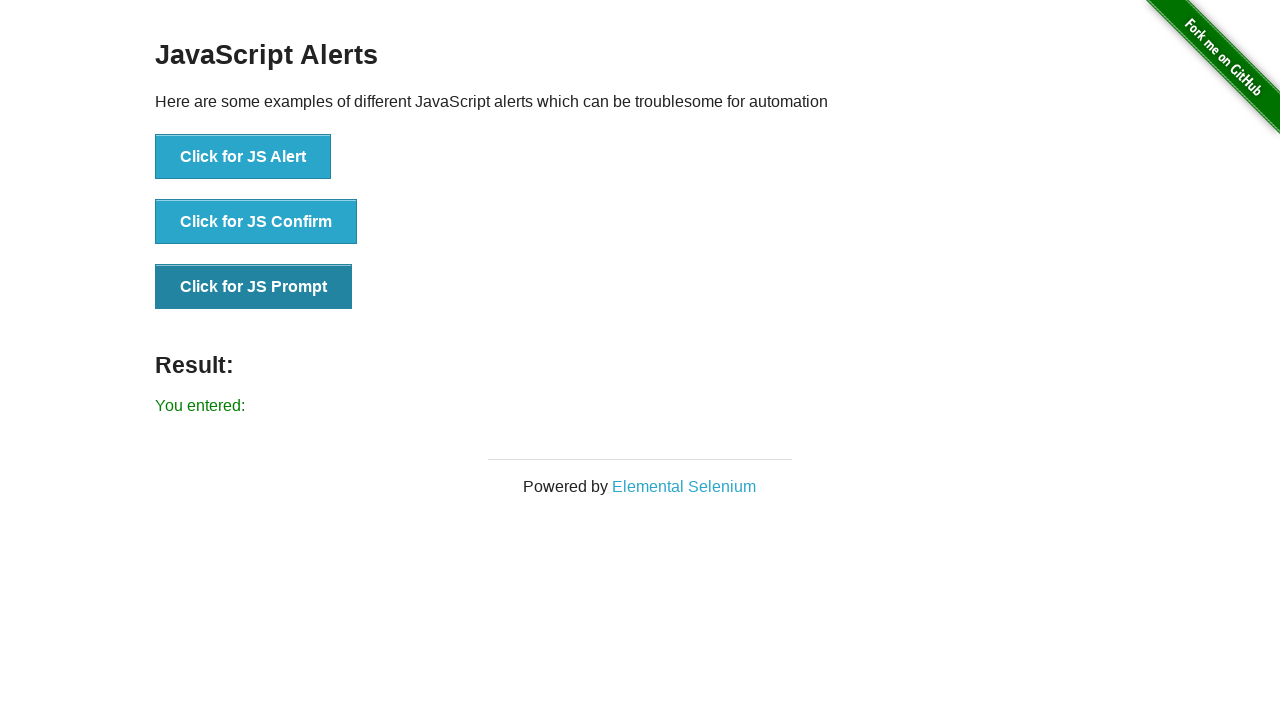